Selects item "10" from a number dropdown and verifies the selection

Starting URL: https://jqueryui.com/resources/demos/selectmenu/default.html

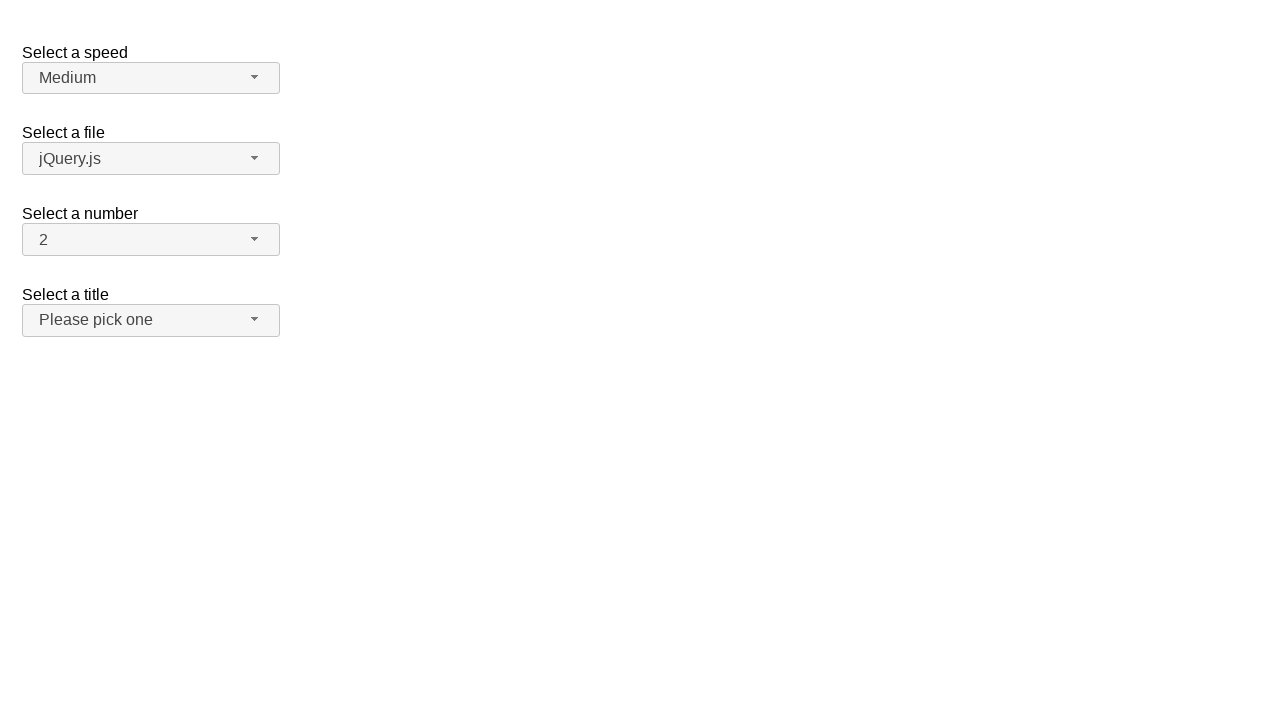

Clicked on the number dropdown button at (151, 240) on span#number-button
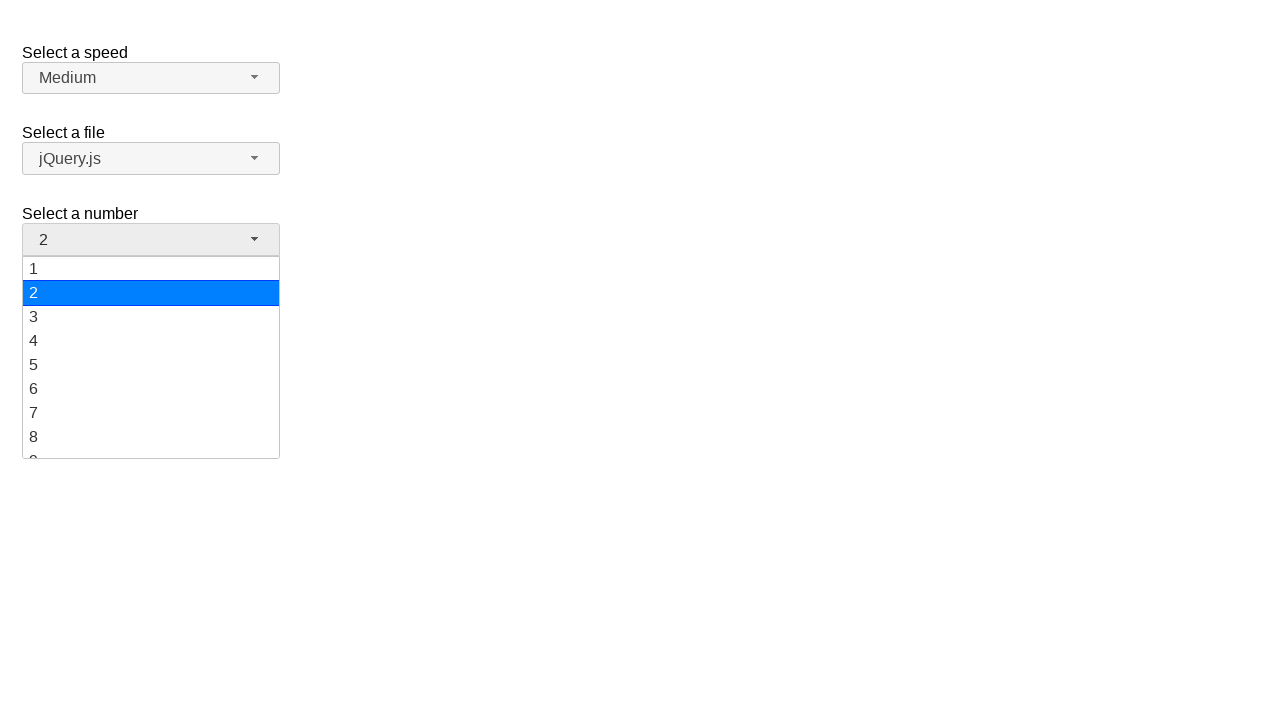

Dropdown items became visible
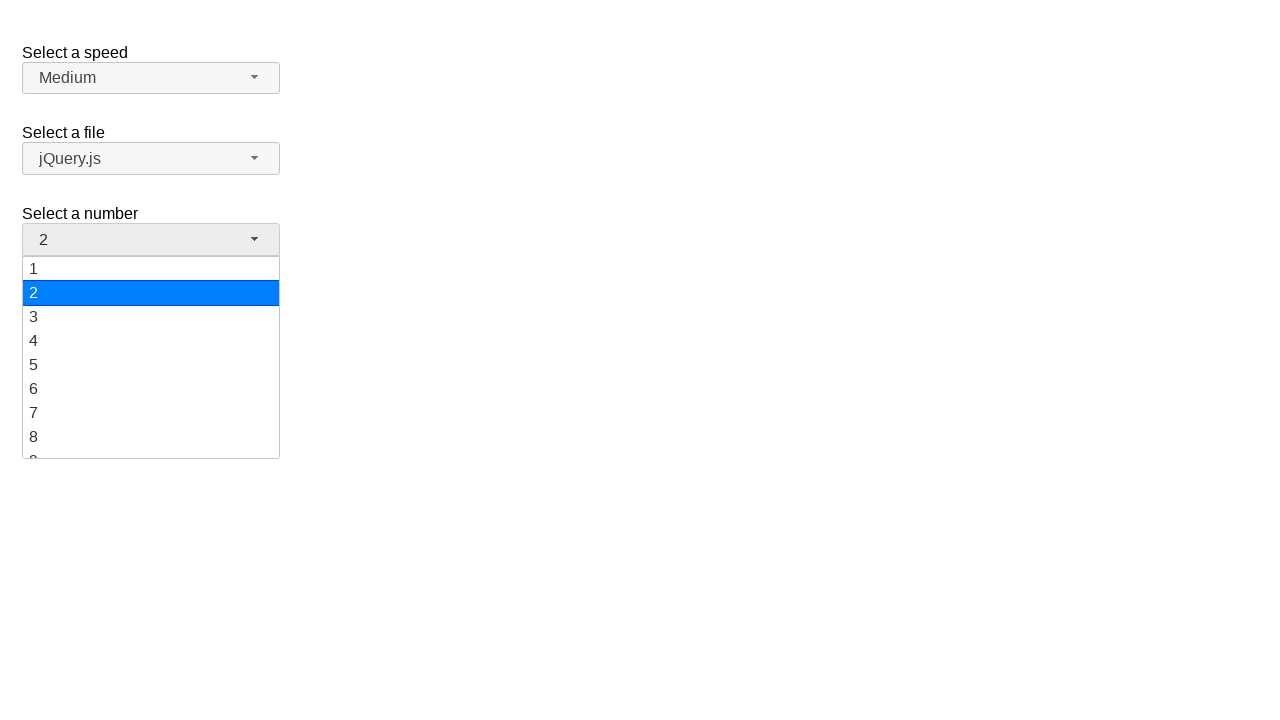

Selected item '10' from the dropdown menu at (151, 357) on ul#number-menu div >> nth=9
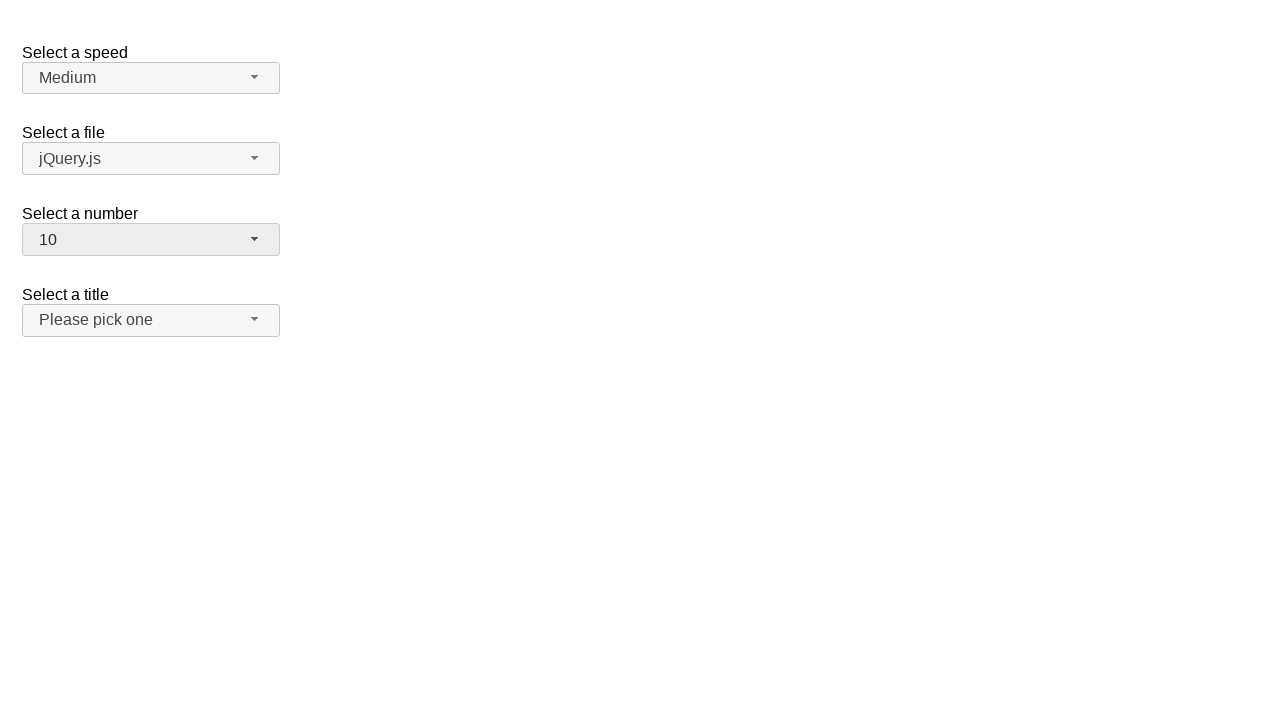

Verified that item '10' is selected in the dropdown
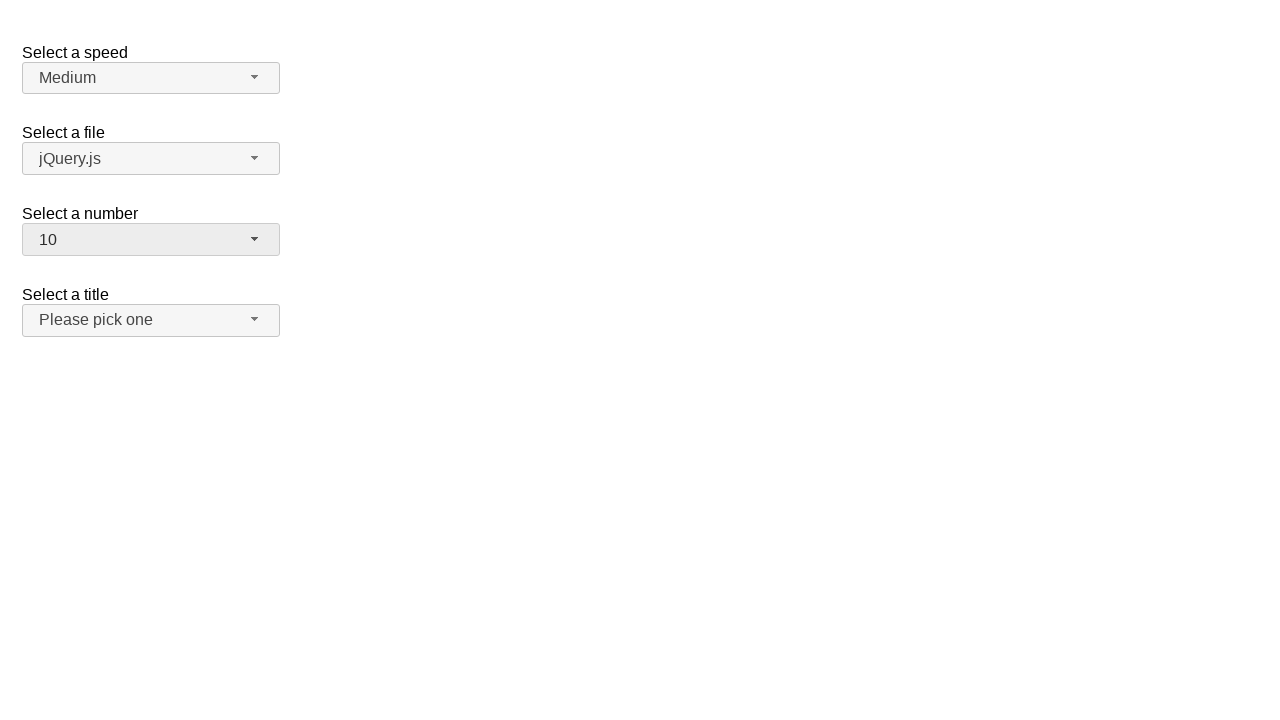

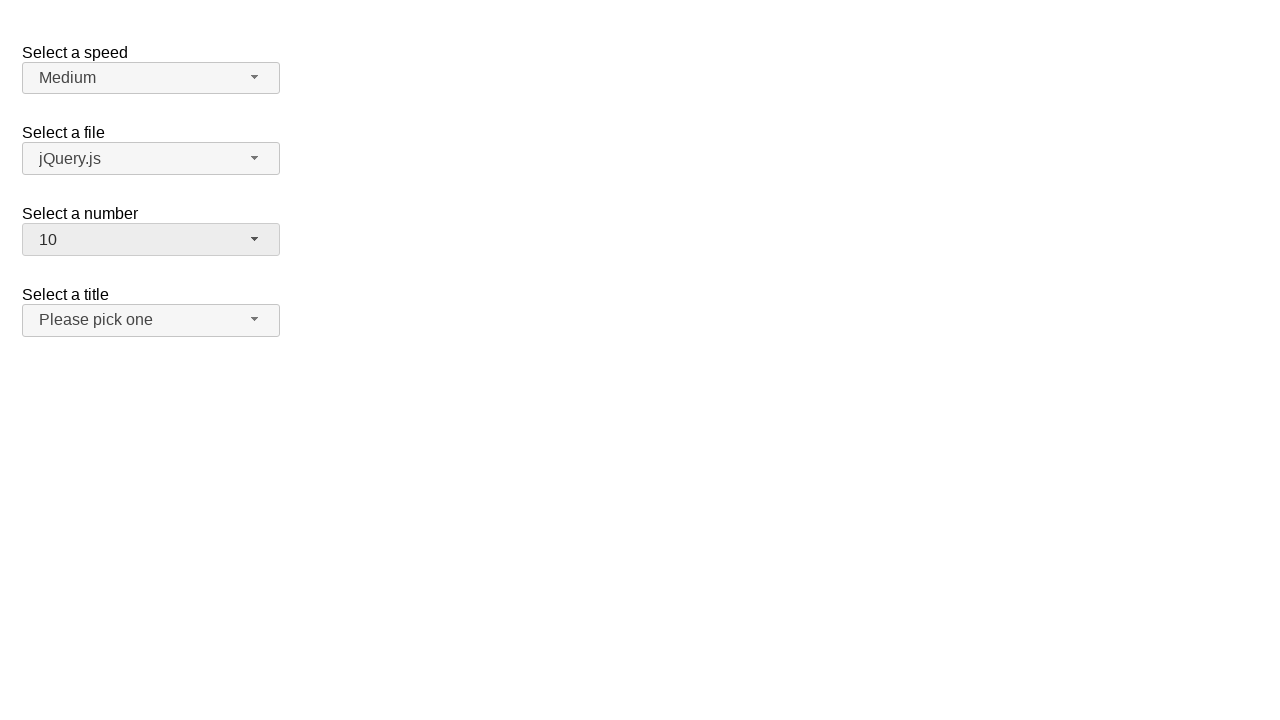